Tests that right-clicking on the box triggers an alert which can be dismissed, and verifies no alert is present after dismissal

Starting URL: https://the-internet.herokuapp.com/

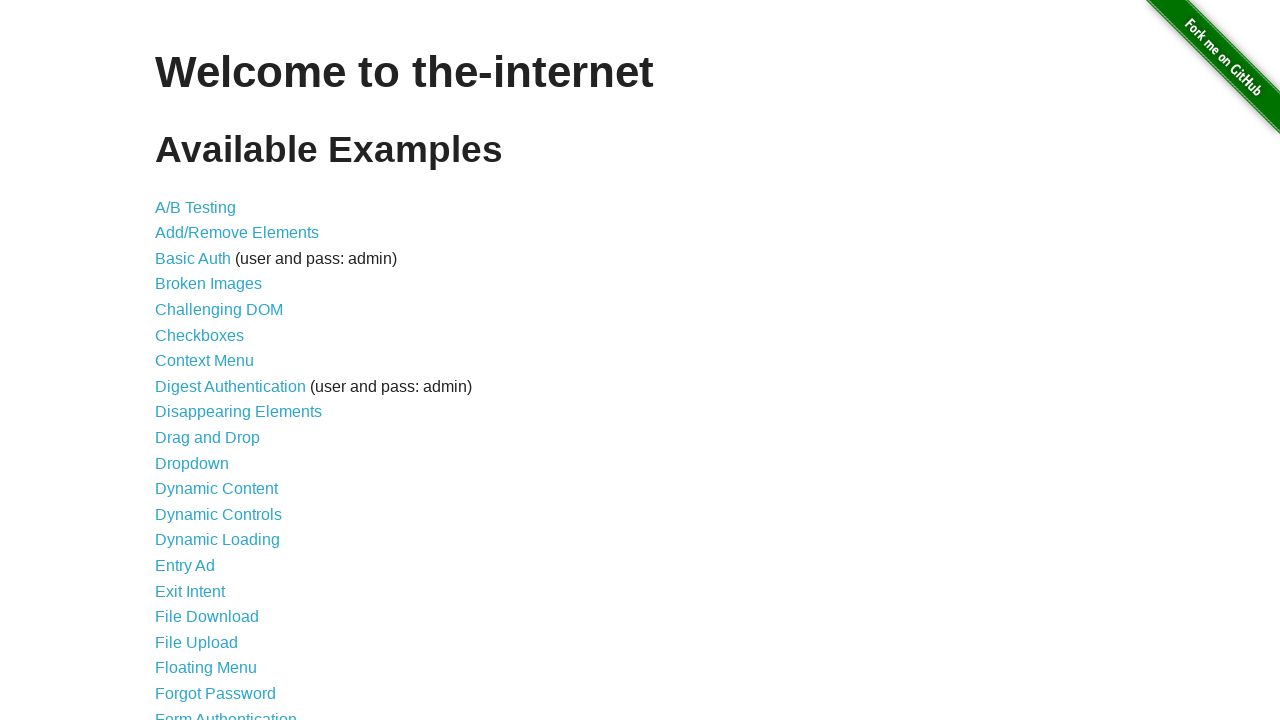

Waited for page heading to load
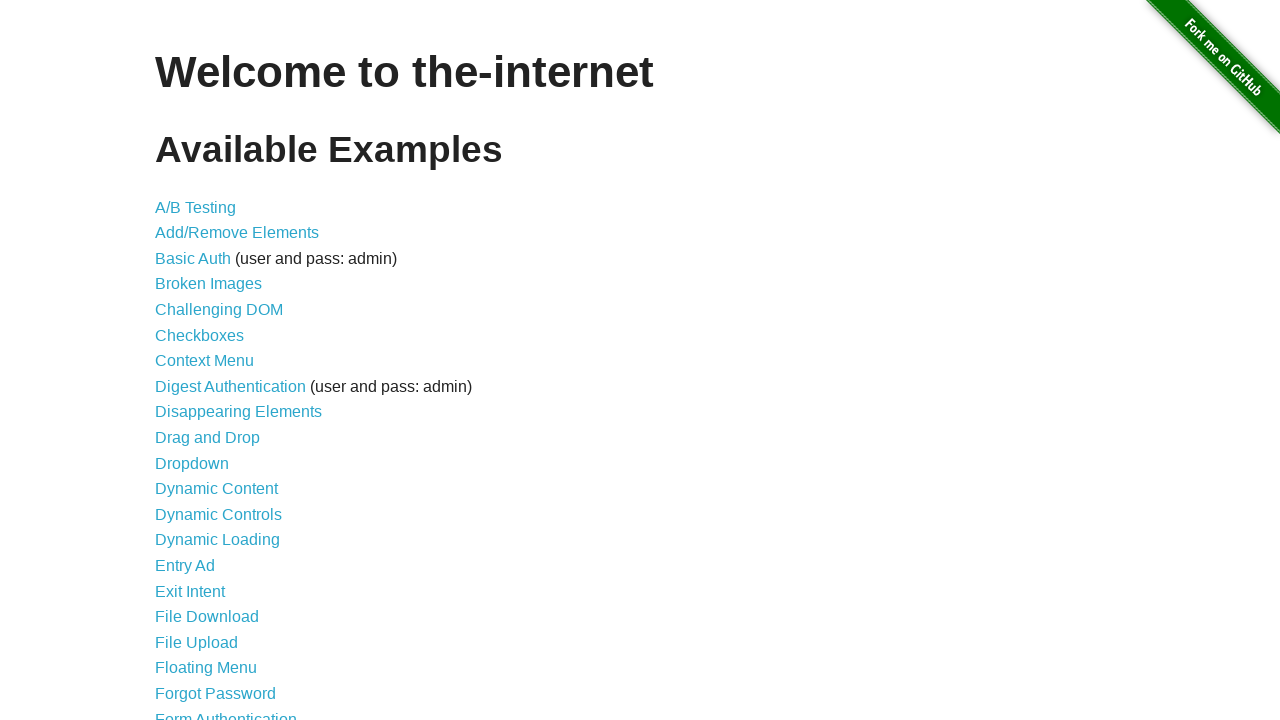

Clicked on Context Menu link at (204, 361) on xpath=//a[normalize-space()='Context Menu']
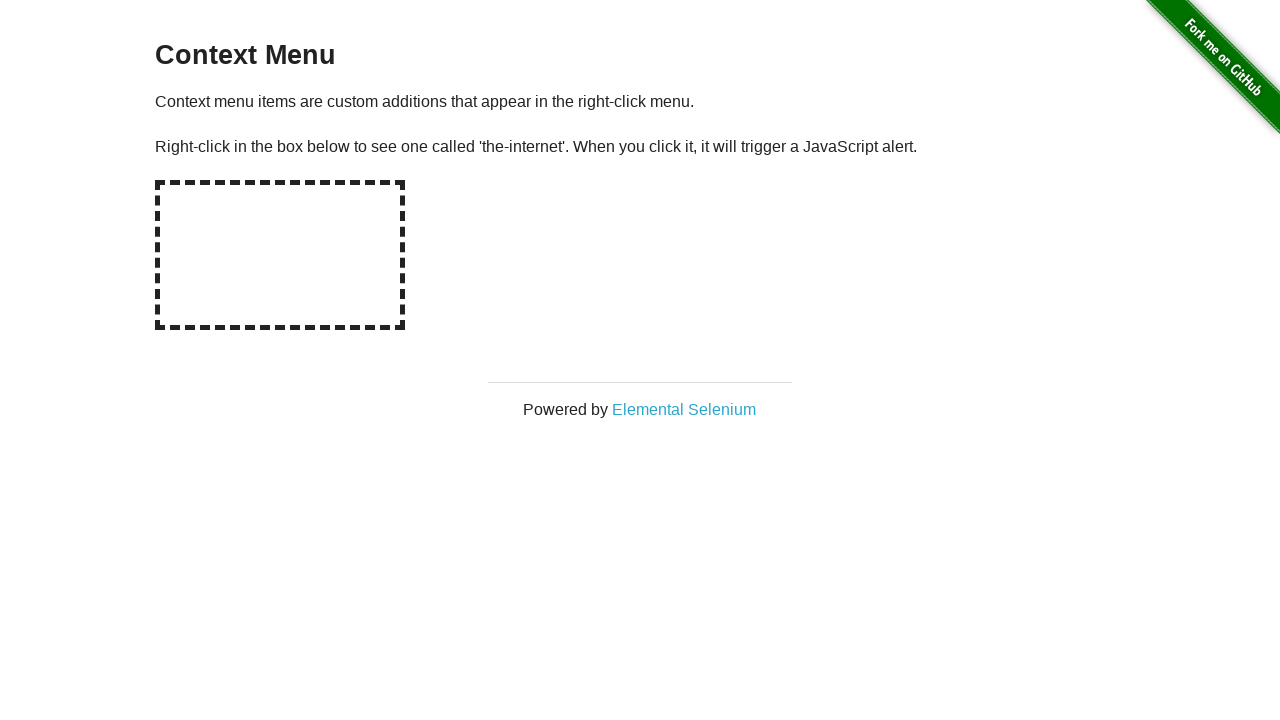

Waited for hot-spot box to be visible
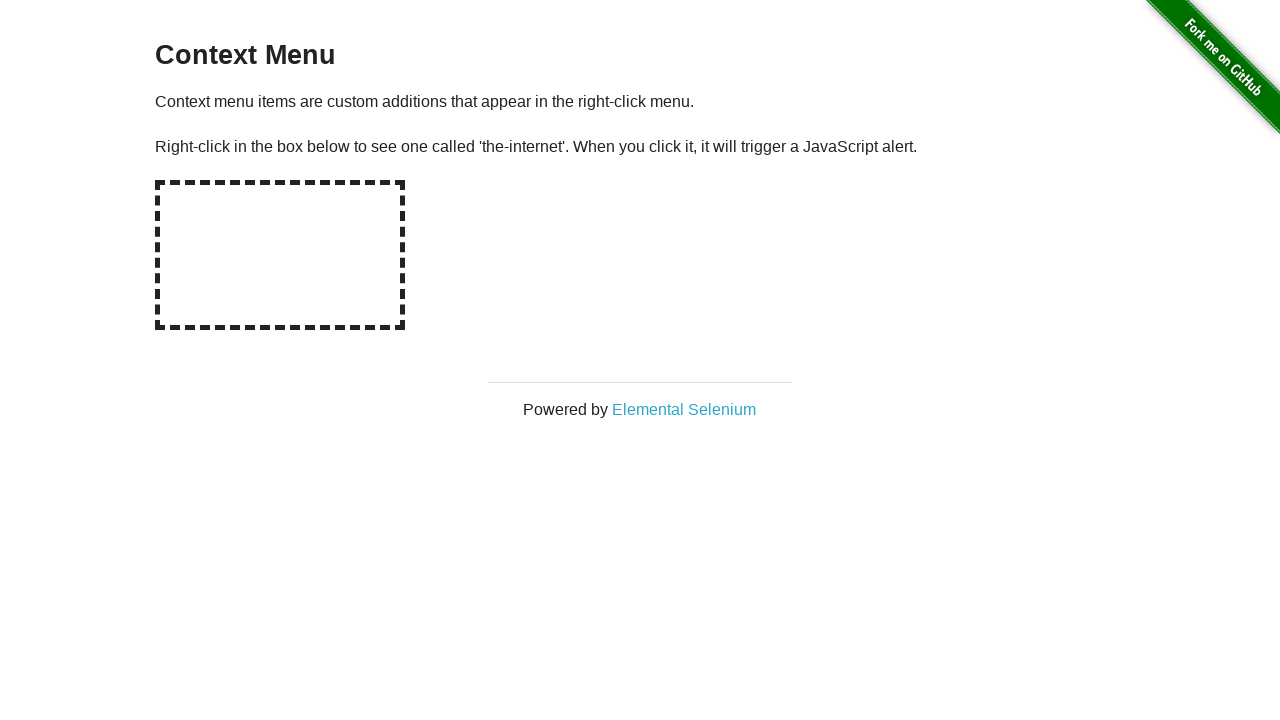

Set up dialog handler to capture and accept alerts
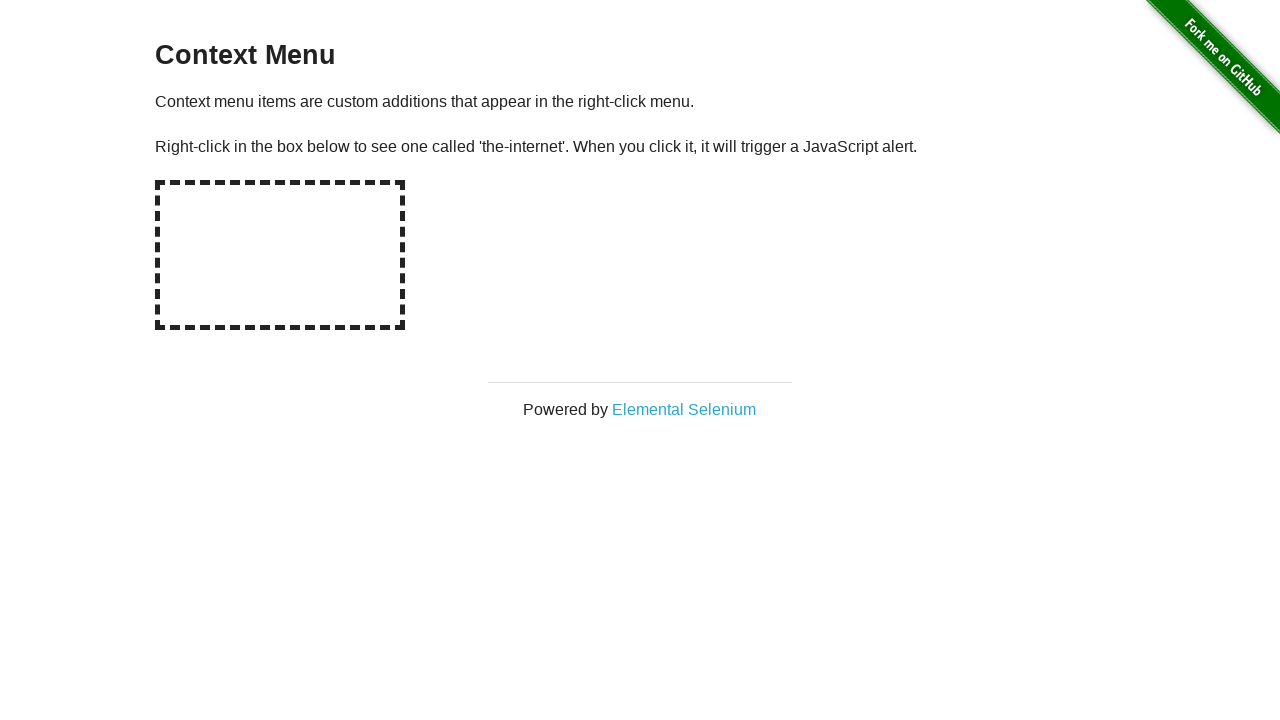

Right-clicked on hot-spot box to trigger alert at (280, 255) on #hot-spot
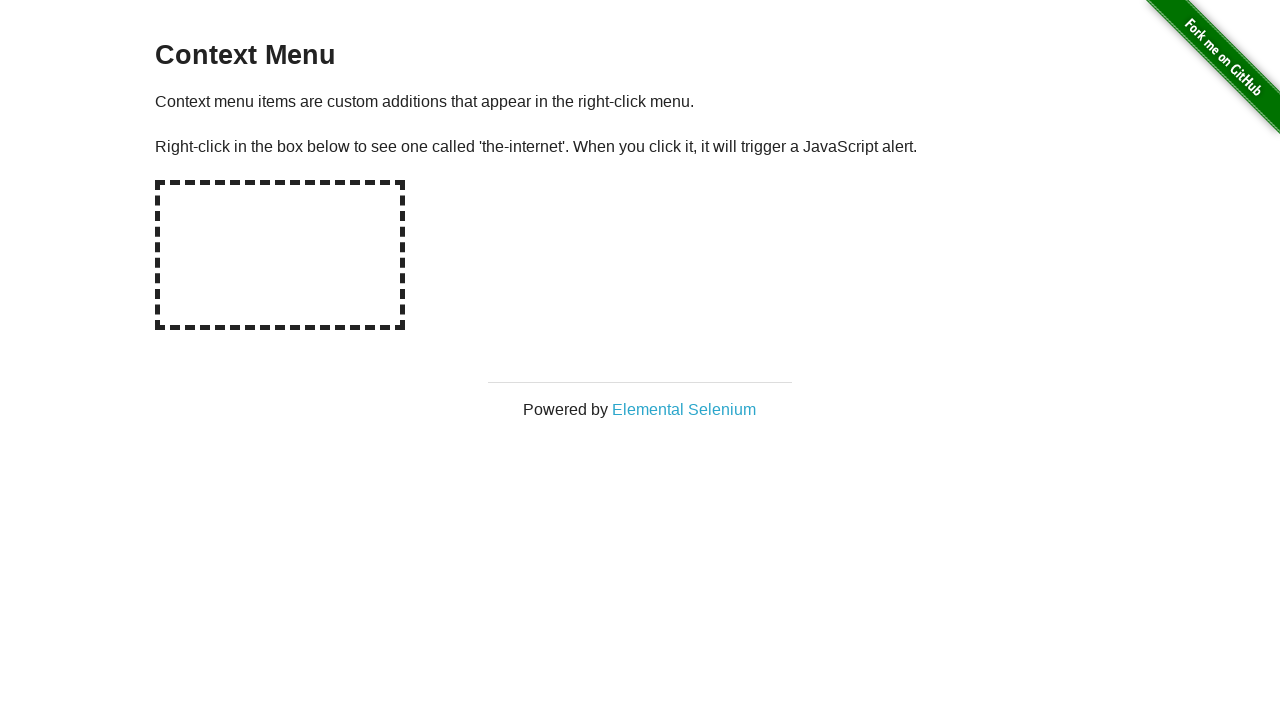

Verified alert text matches expected message: 'You selected a context menu'
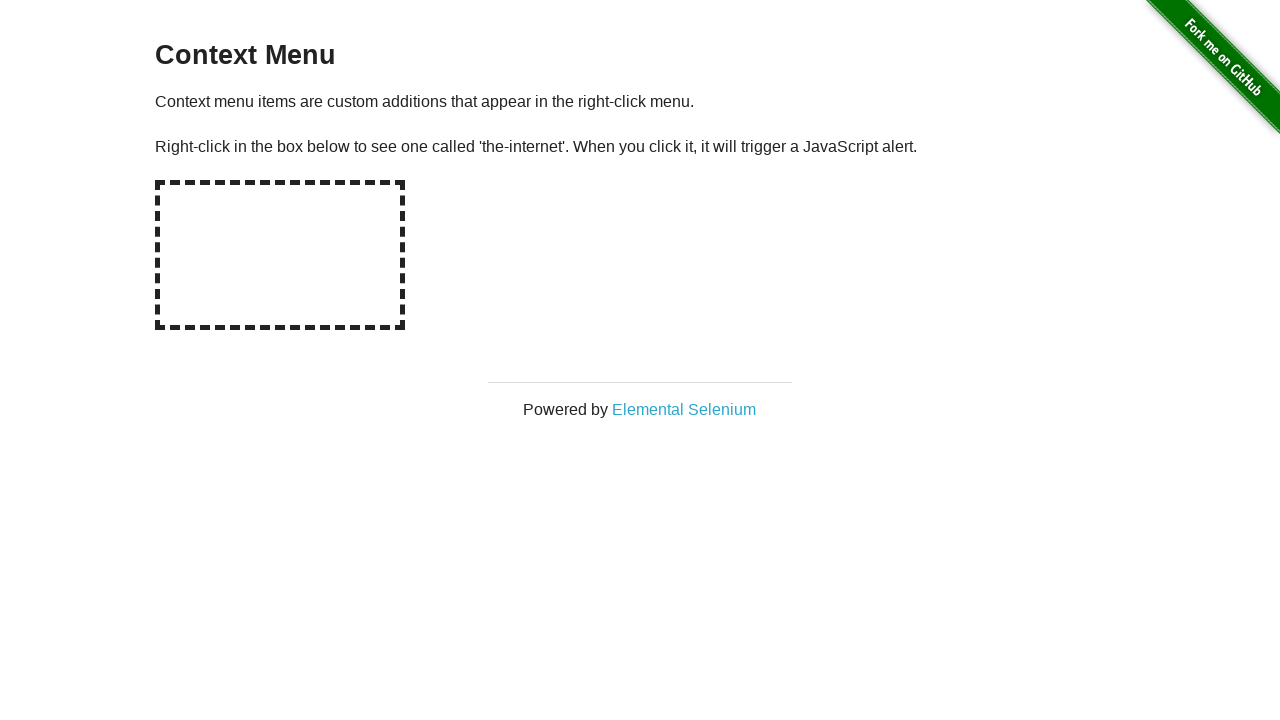

Waited 500ms to ensure alert has been dismissed
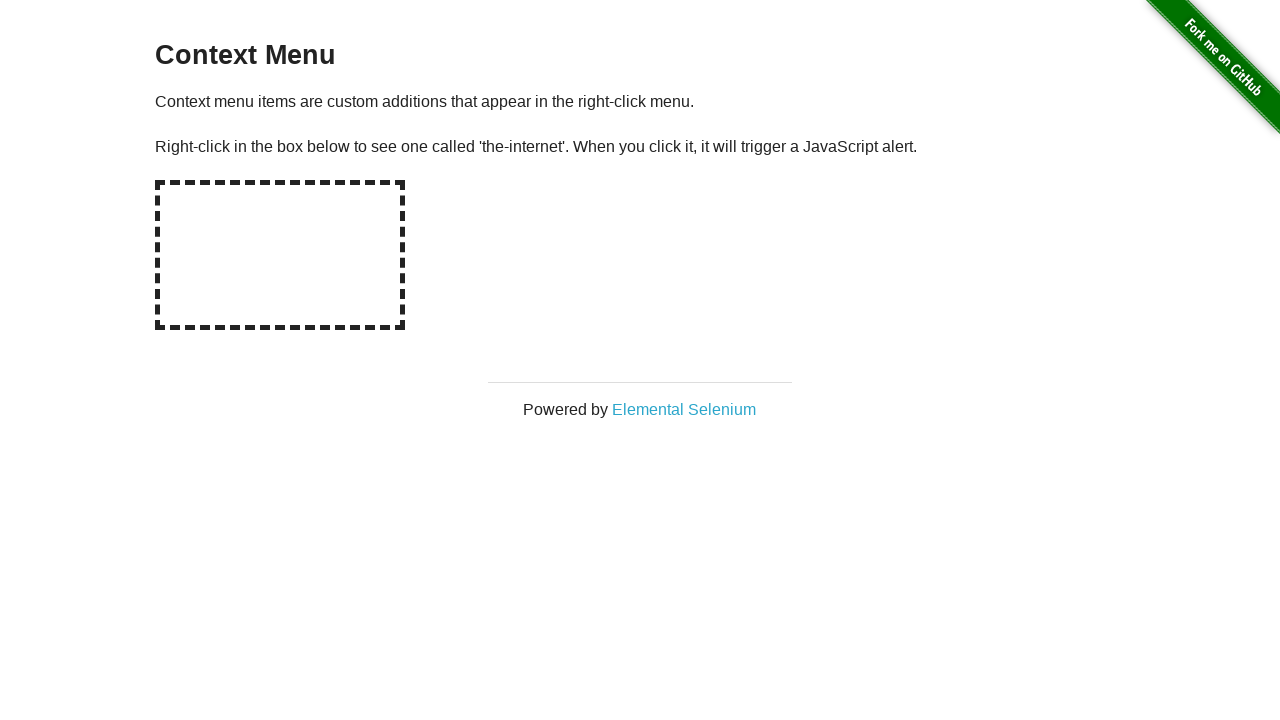

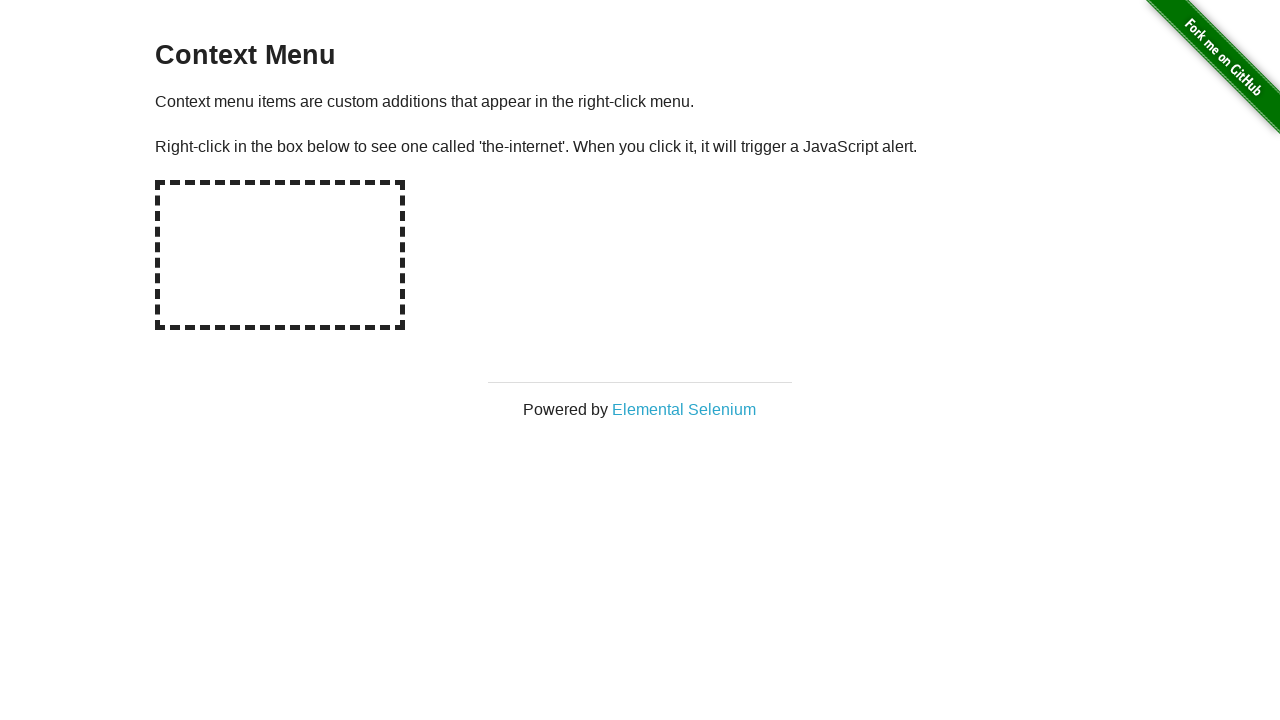